Tests iframe handling by switching to a frame and selecting an option from a dropdown menu within the frame. The test navigates to a frames practice page, locates an iframe, switches context to it, and selects "Contact" from a navigation dropdown.

Starting URL: https://www.hyrtutorials.com/p/frames-practice.html

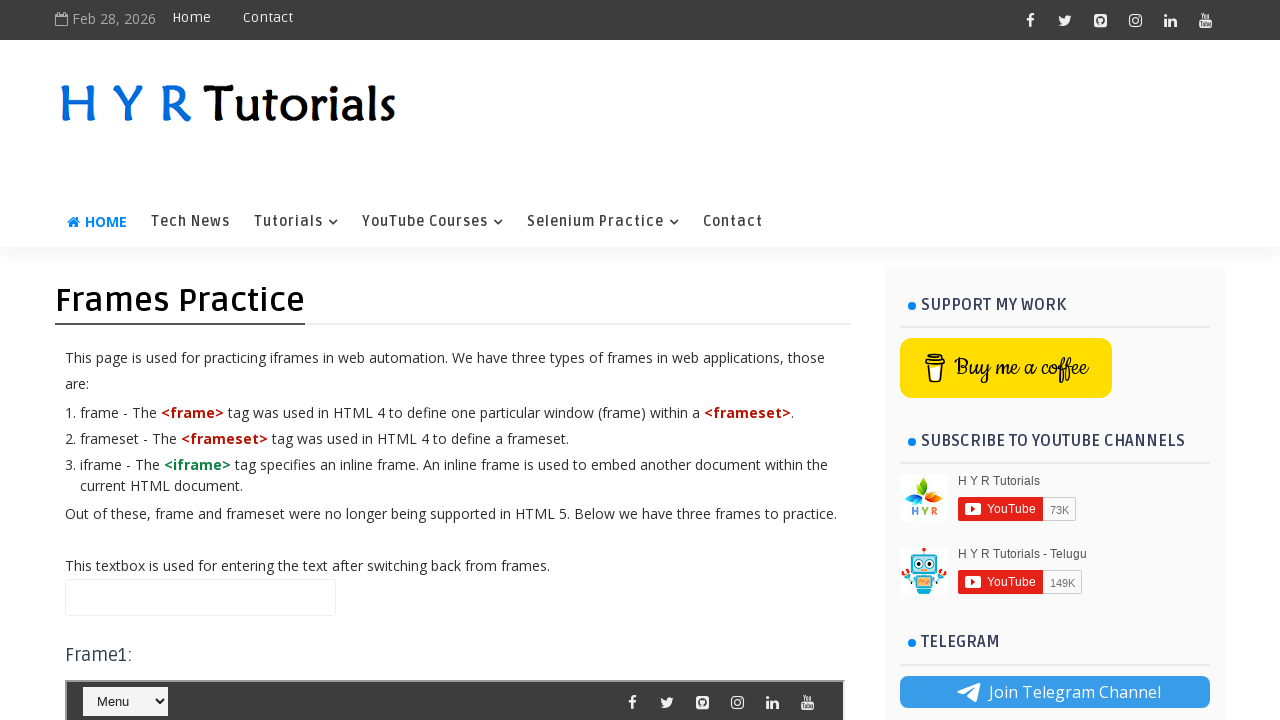

Hovered over text box element outside the frame at (200, 597) on .frmTextBox
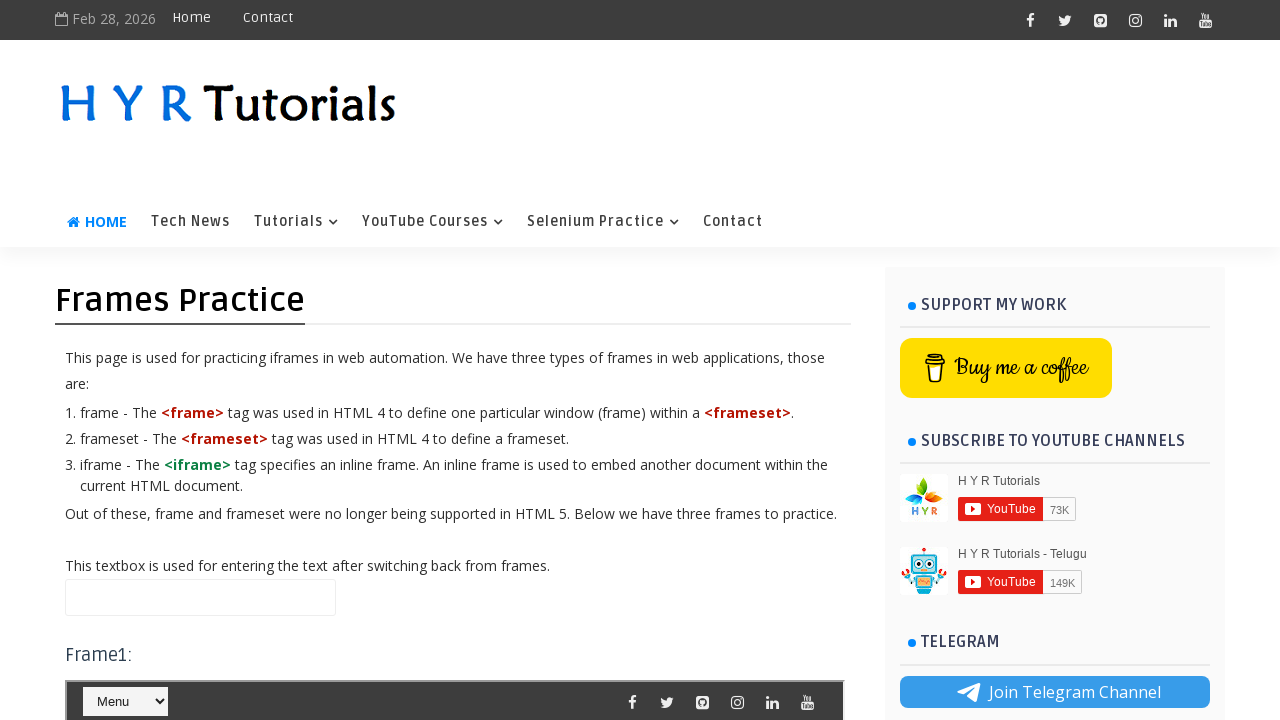

Located iframe with id 'frm2' and switched context to it
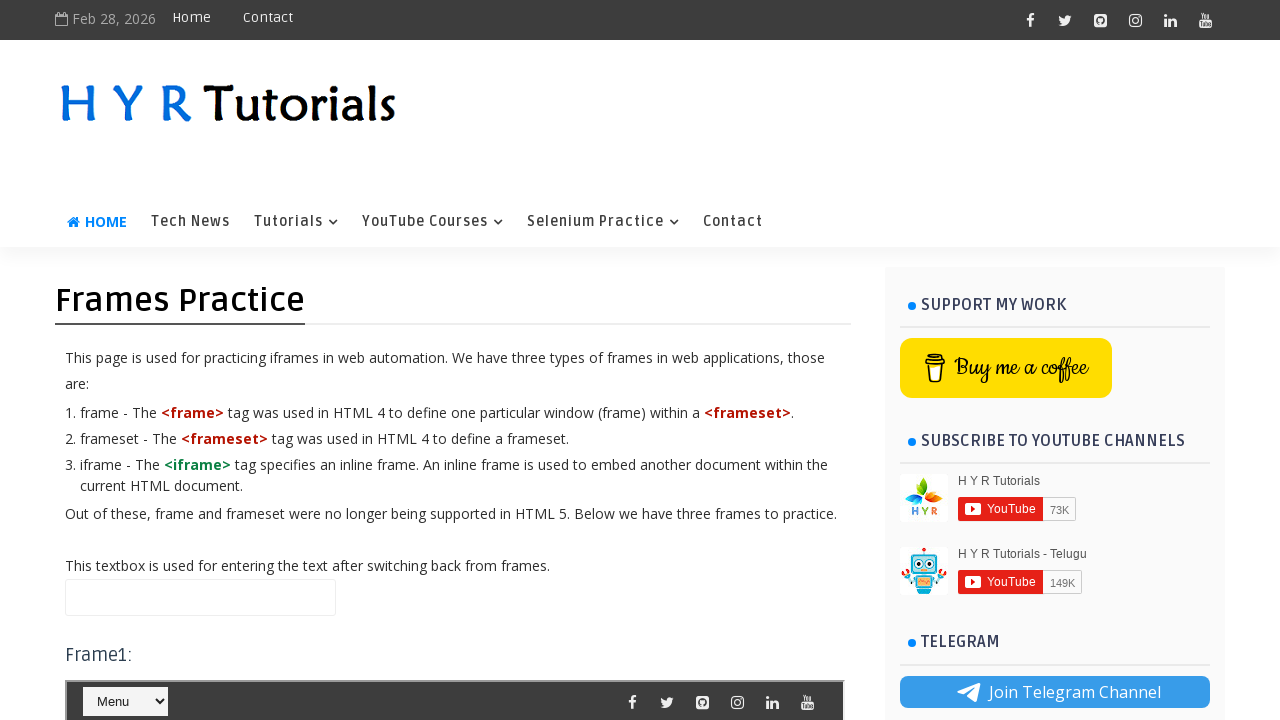

Hovered over dropdown menu within the iframe at (125, 361) on #frm2 >> internal:control=enter-frame >> #selectnav2
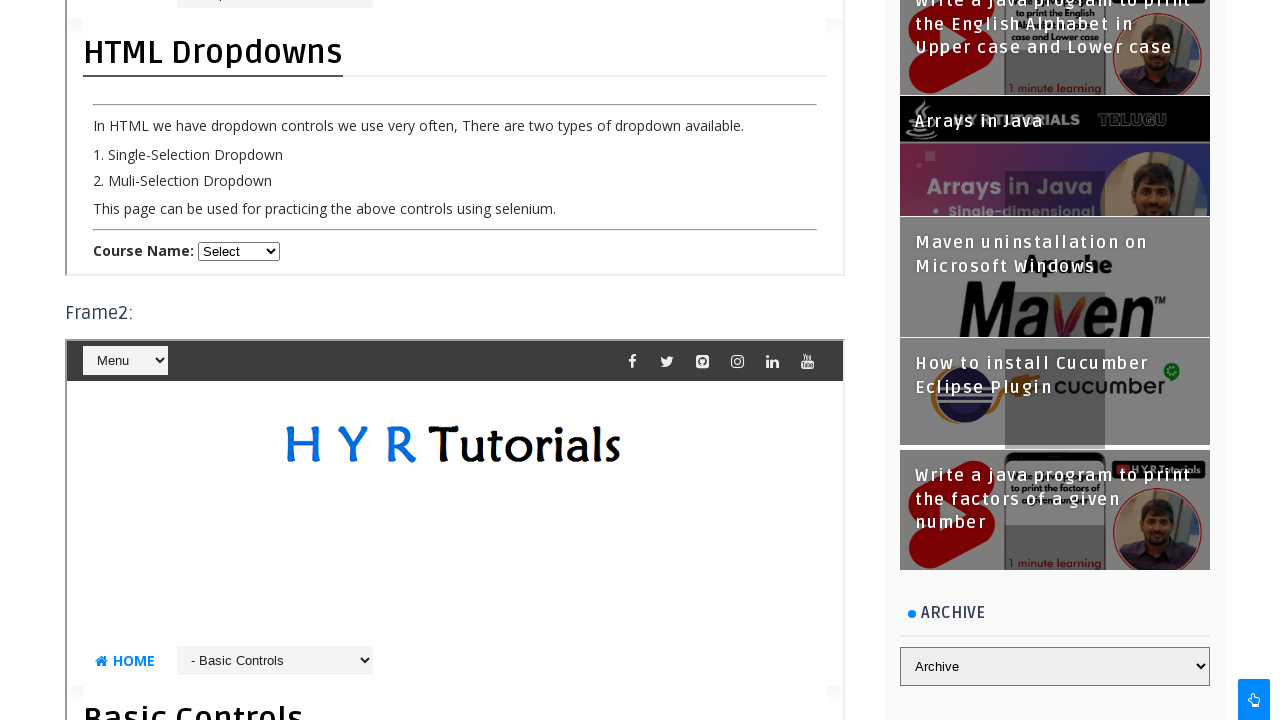

Selected 'Contact' option from the dropdown menu on #frm2 >> internal:control=enter-frame >> #selectnav2
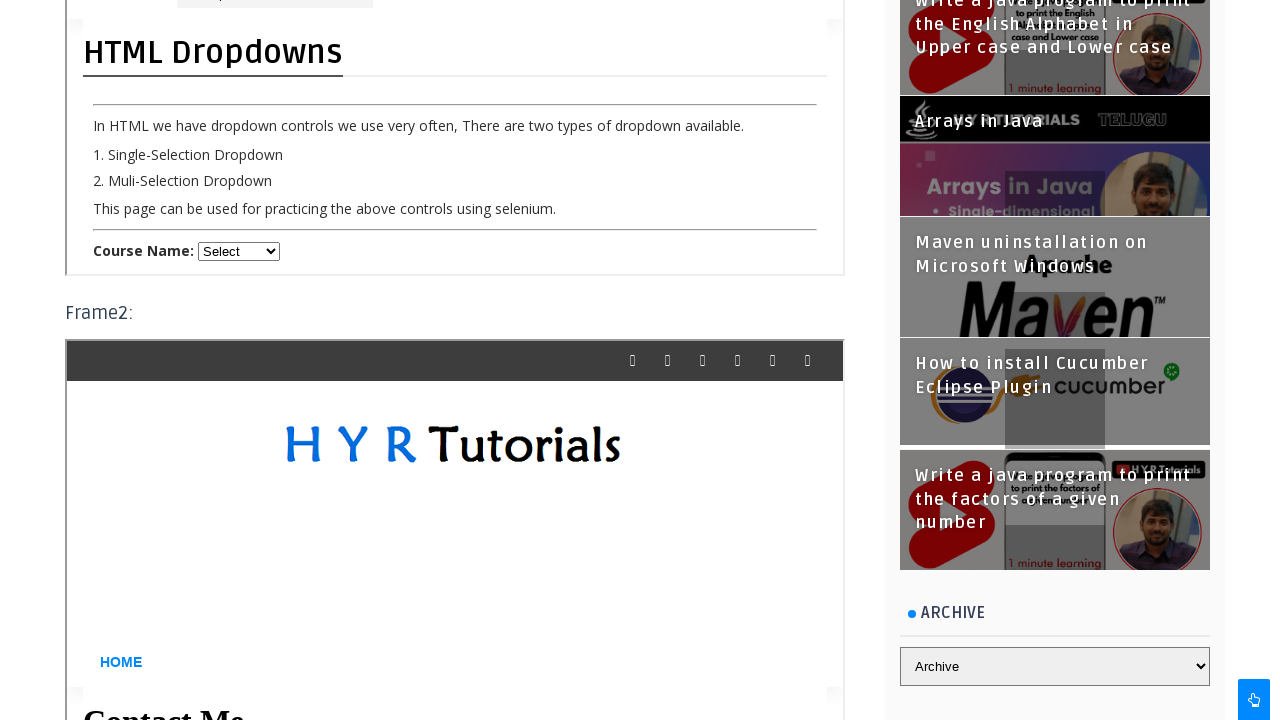

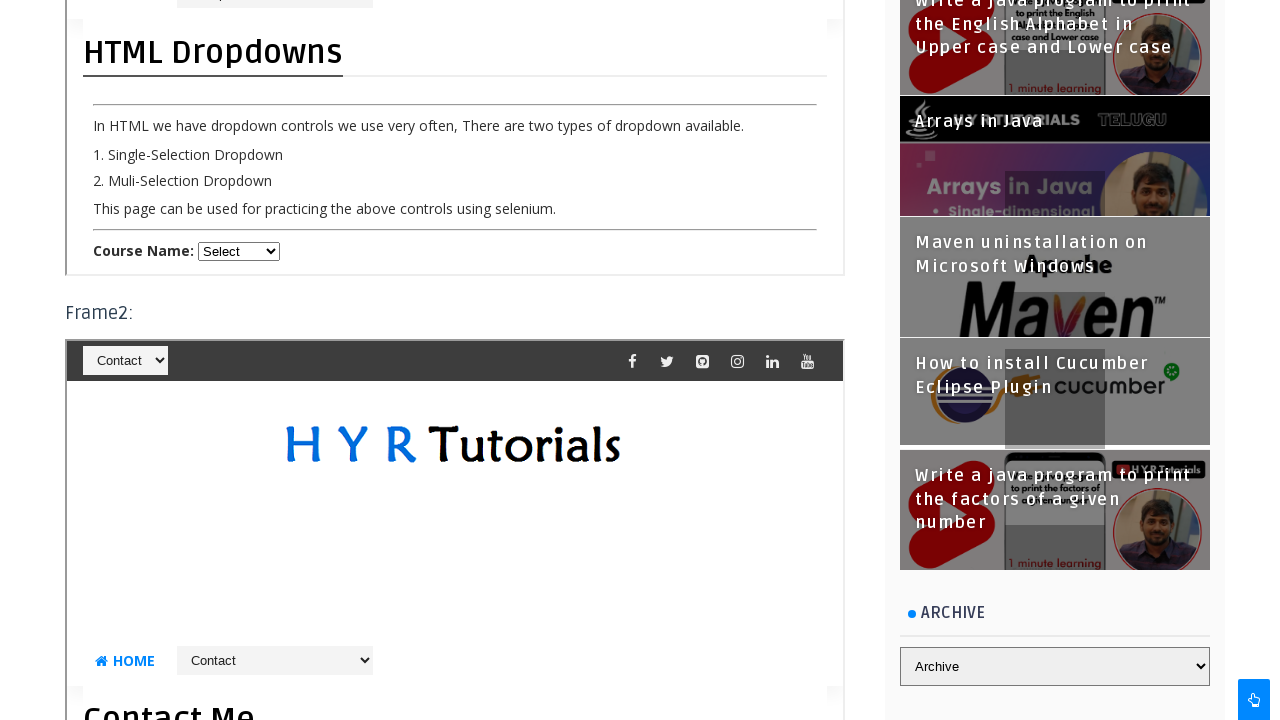